Navigates to Resona Bank's loan viewer page and verifies the interest rate data is displayed

Starting URL: https://www.resonabank.co.jp/kojin/loan_viewer.html

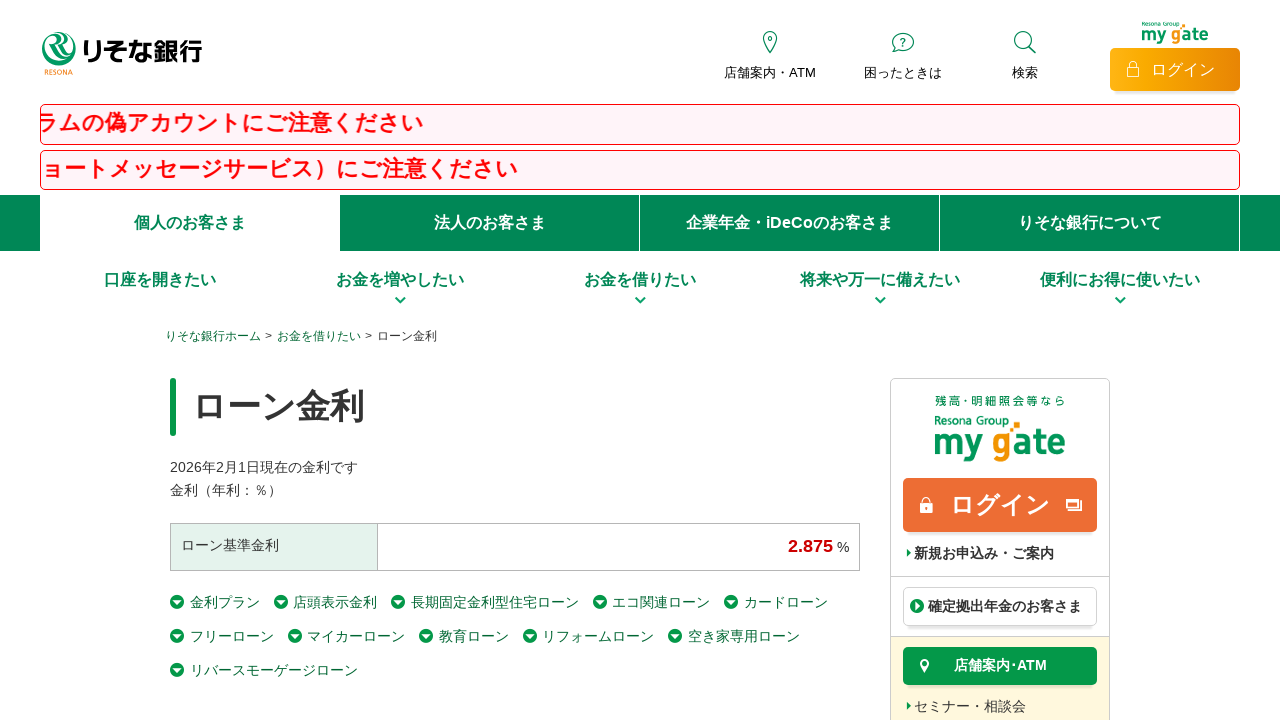

Waited for interest rate table data to load
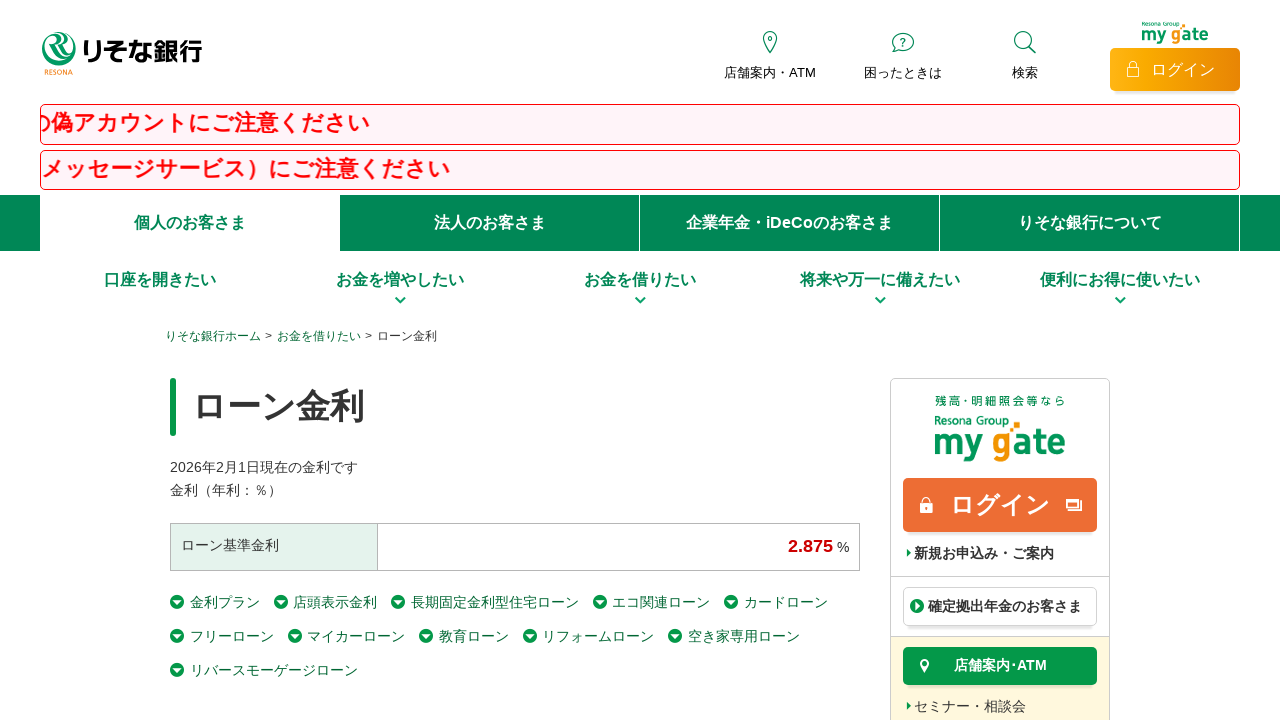

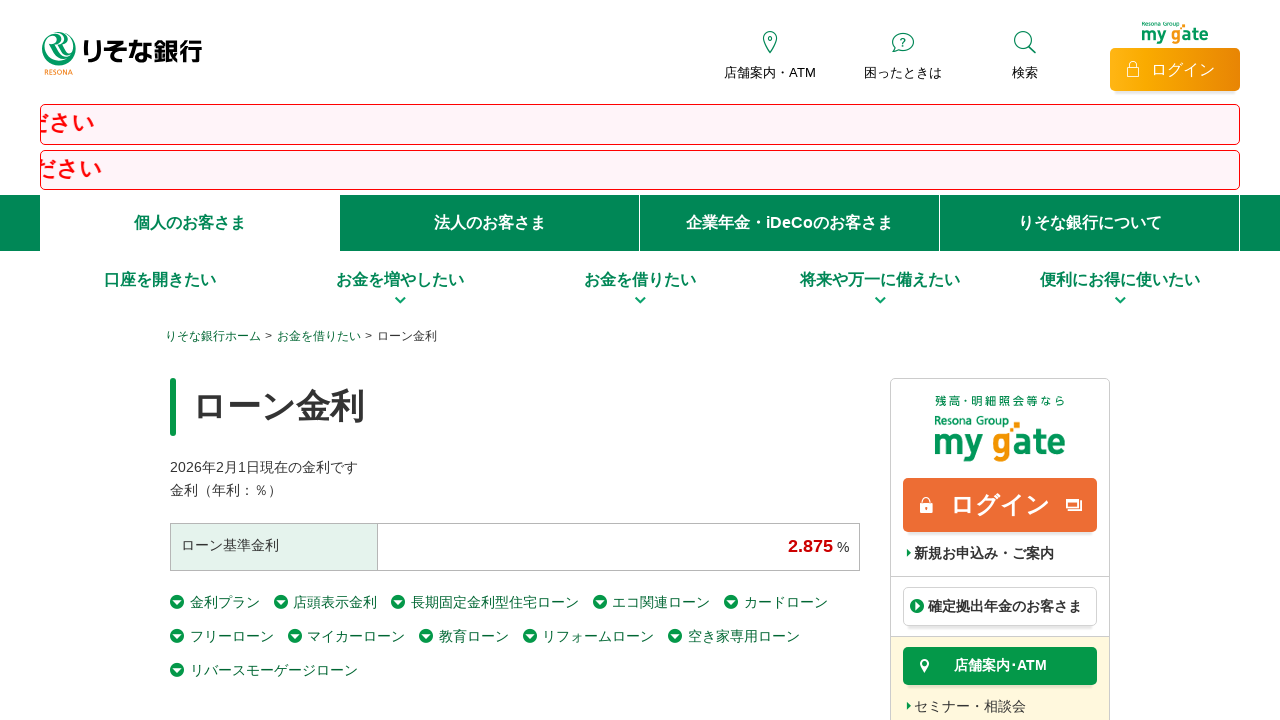